Tests JavaScript alert handling by clicking a button that triggers an alert, which Playwright auto-dismisses by default

Starting URL: https://the-internet.herokuapp.com/javascript_alerts

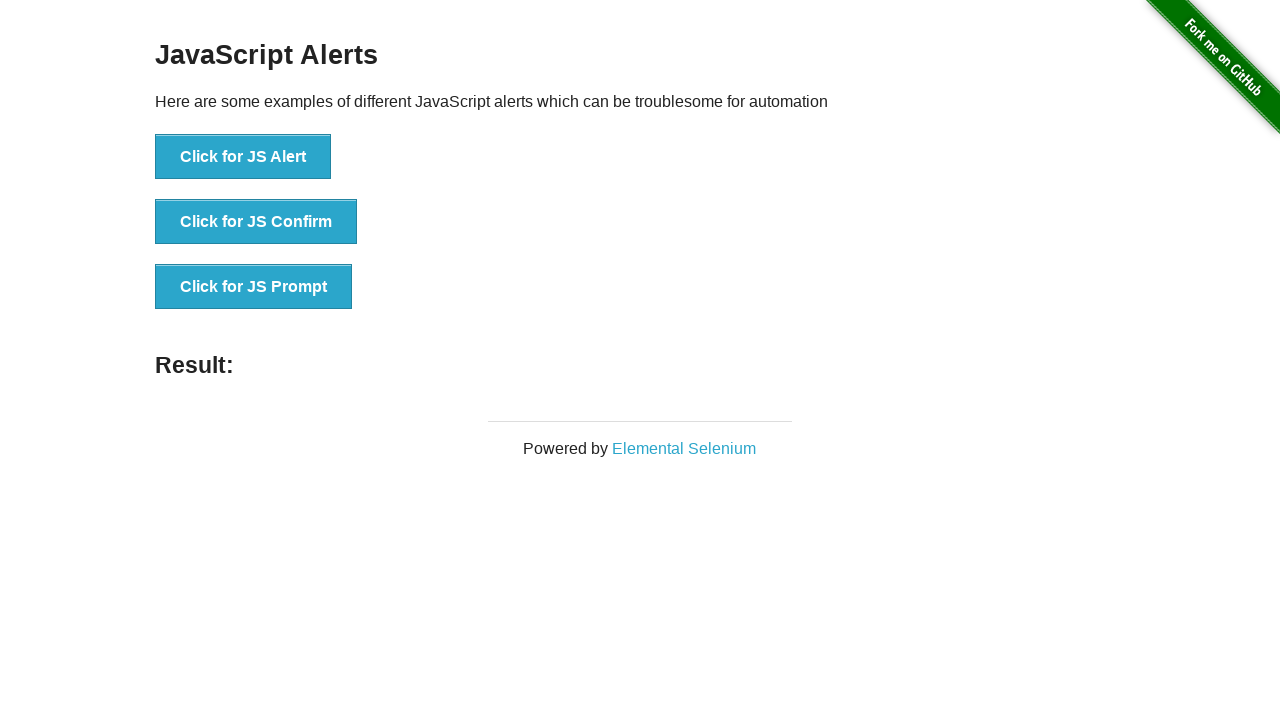

Navigated to JavaScript alerts test page
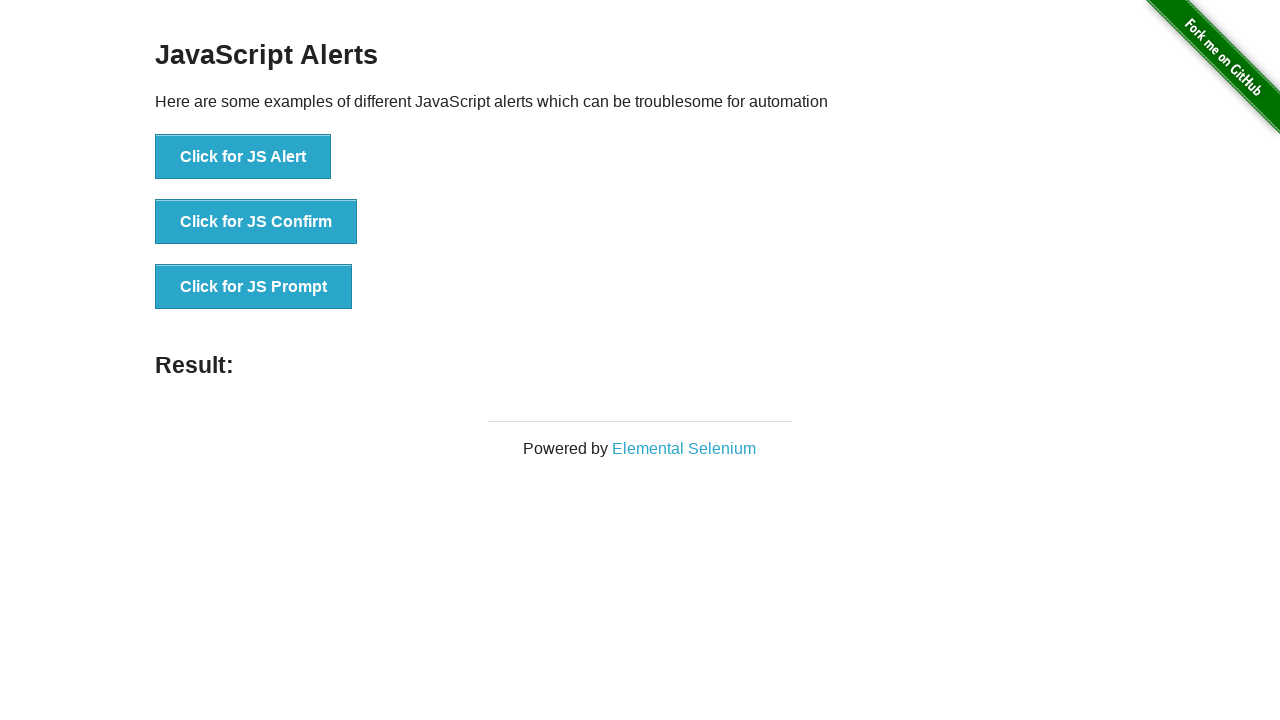

Clicked button to trigger JavaScript alert; Playwright auto-dismissed the alert at (243, 157) on button[onclick='jsAlert()']
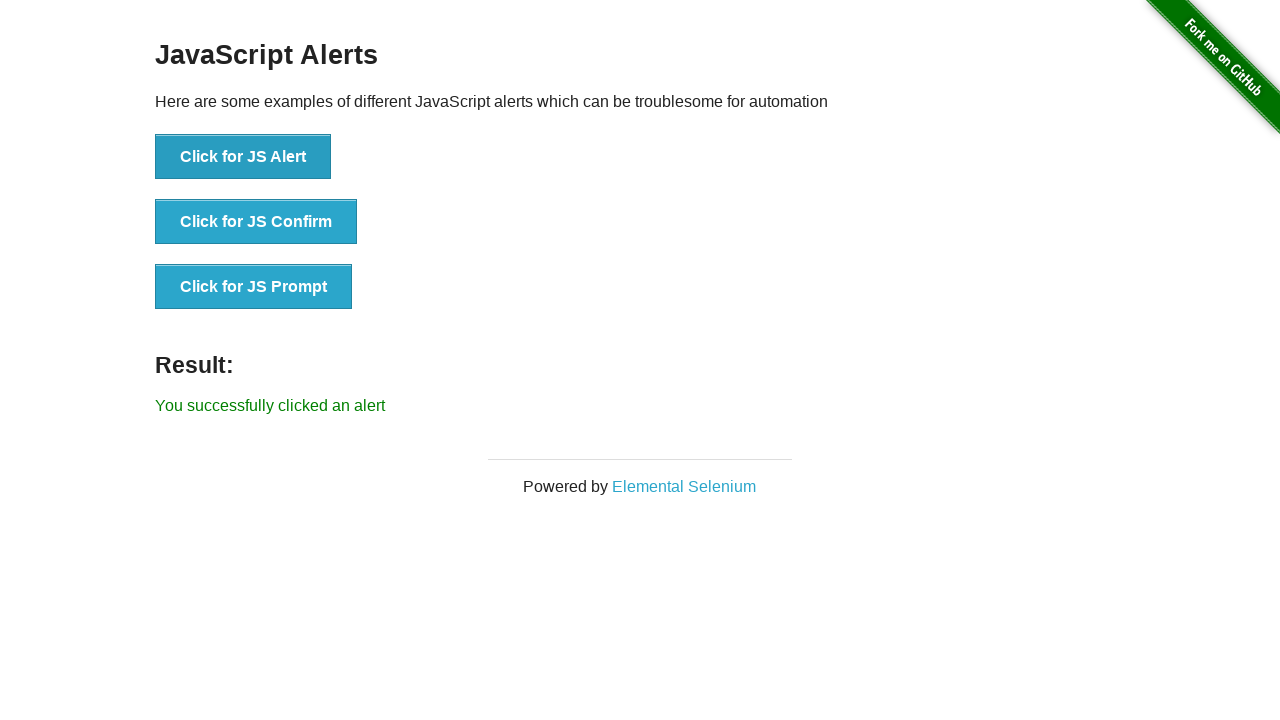

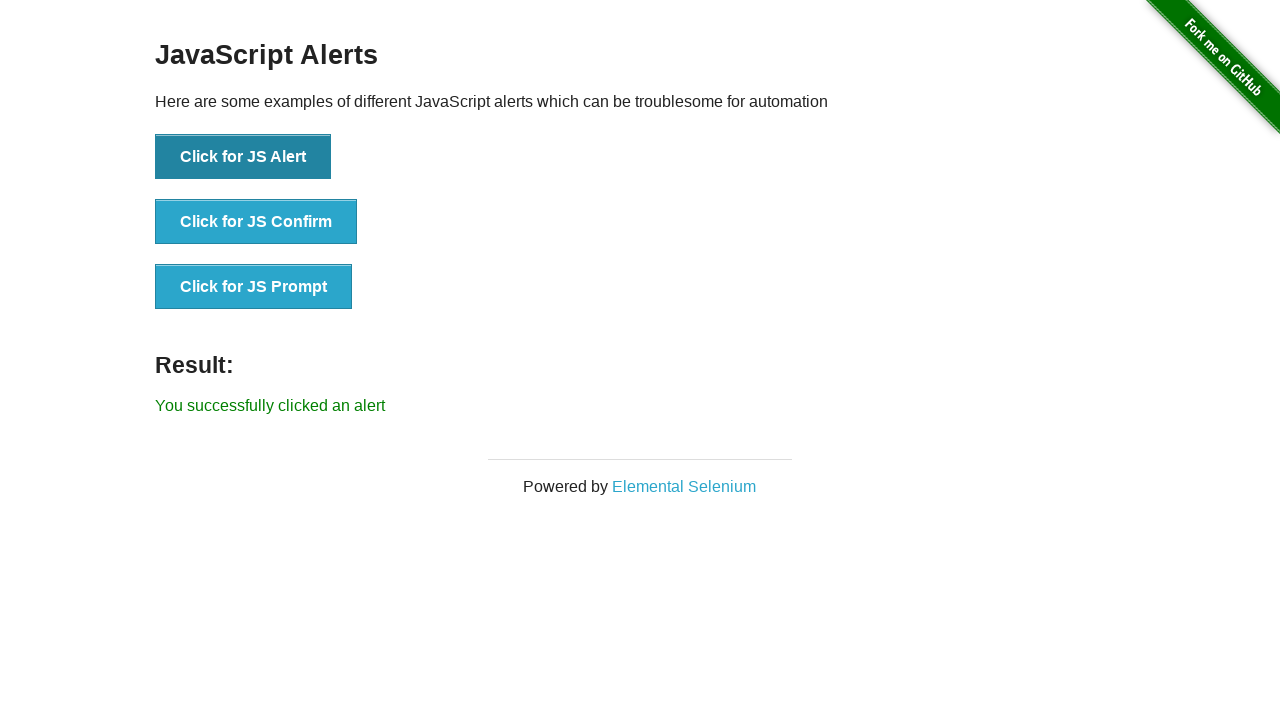